Tests a dropdown combo tree component by clicking on it and selecting a specific value from the dropdown list

Starting URL: https://www.jqueryscript.net/demo/Drop-Down-Combo-Tree/

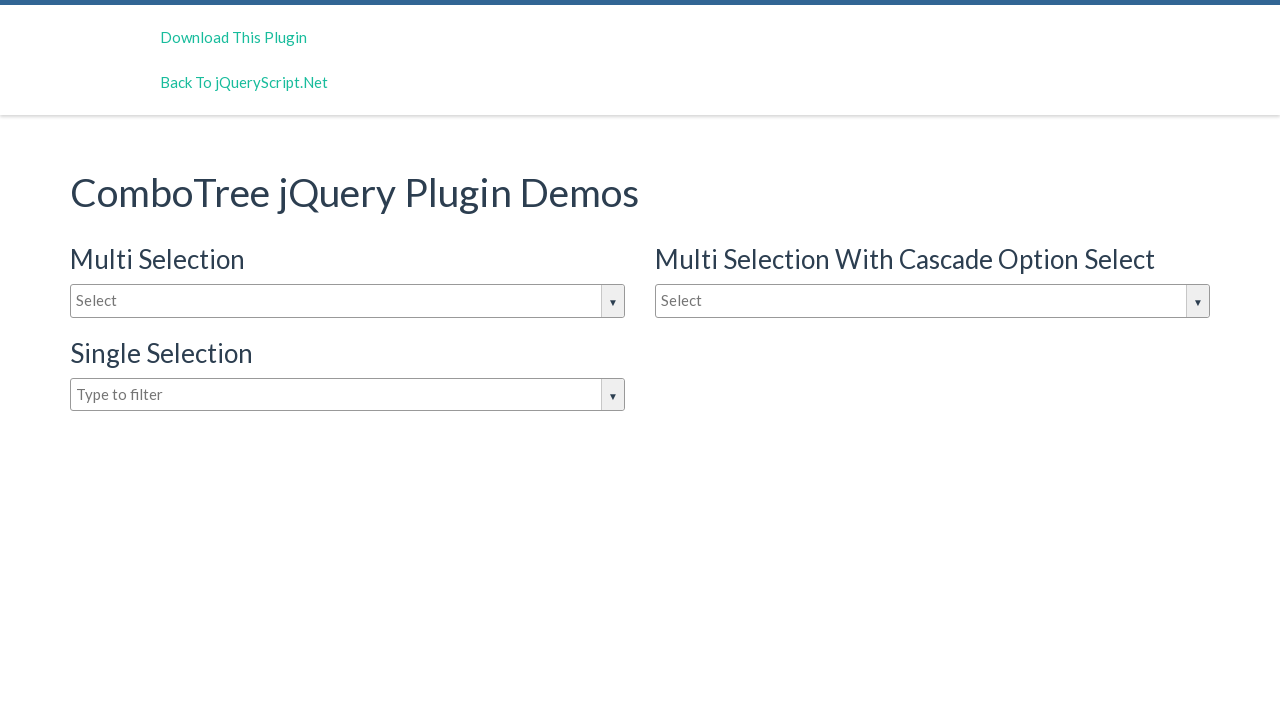

Clicked on the dropdown input to open it at (348, 301) on #justAnInputBox
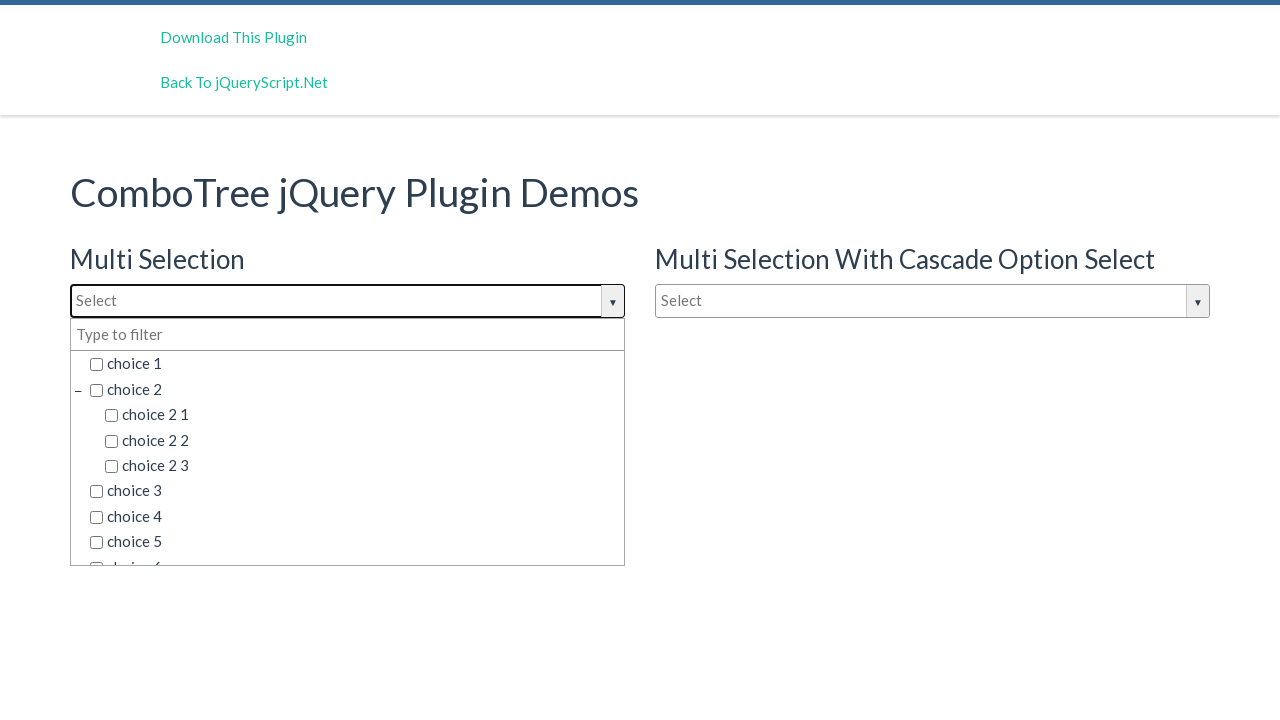

Dropdown items became visible
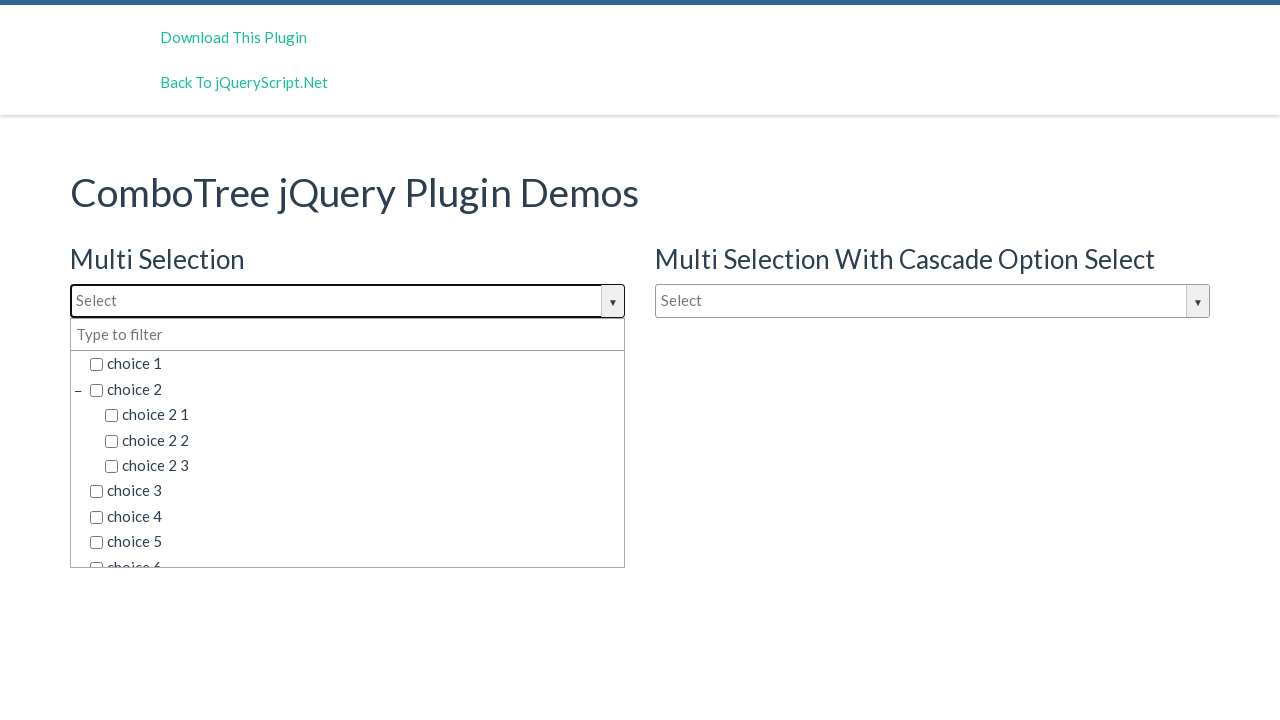

Selected 'choice 3' from the dropdown list at (355, 491) on span.comboTreeItemTitle >> nth=5
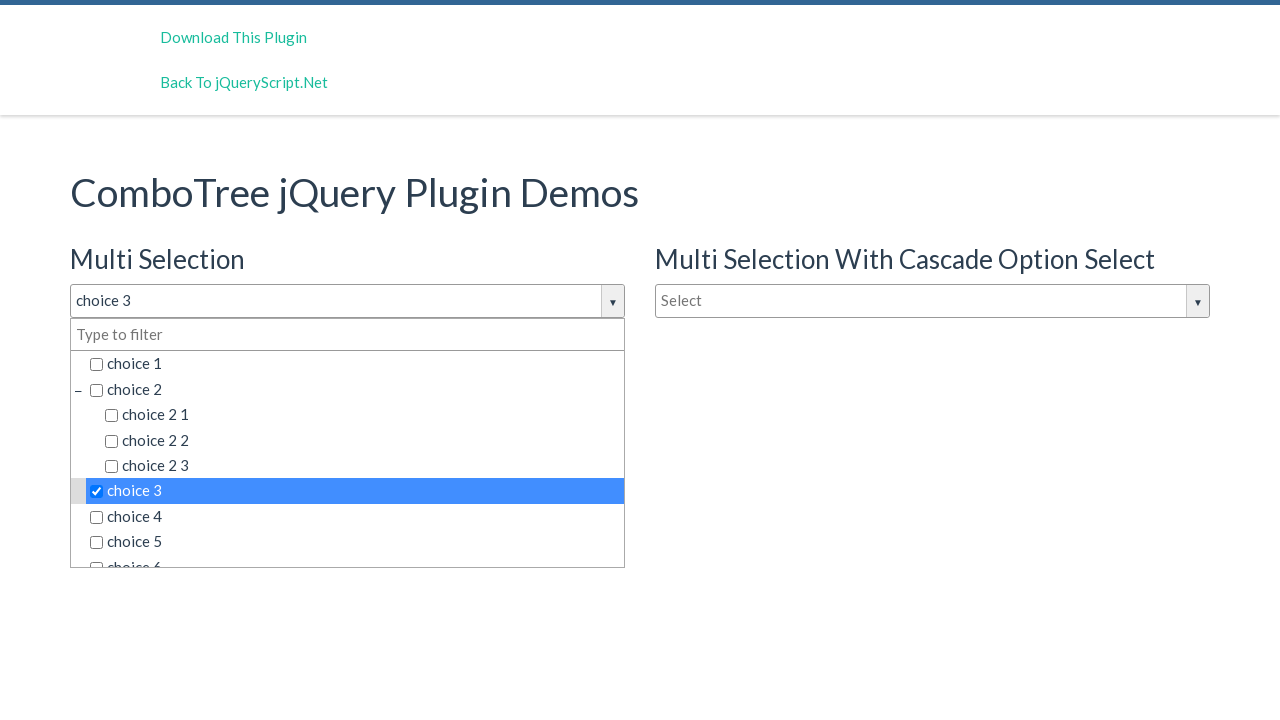

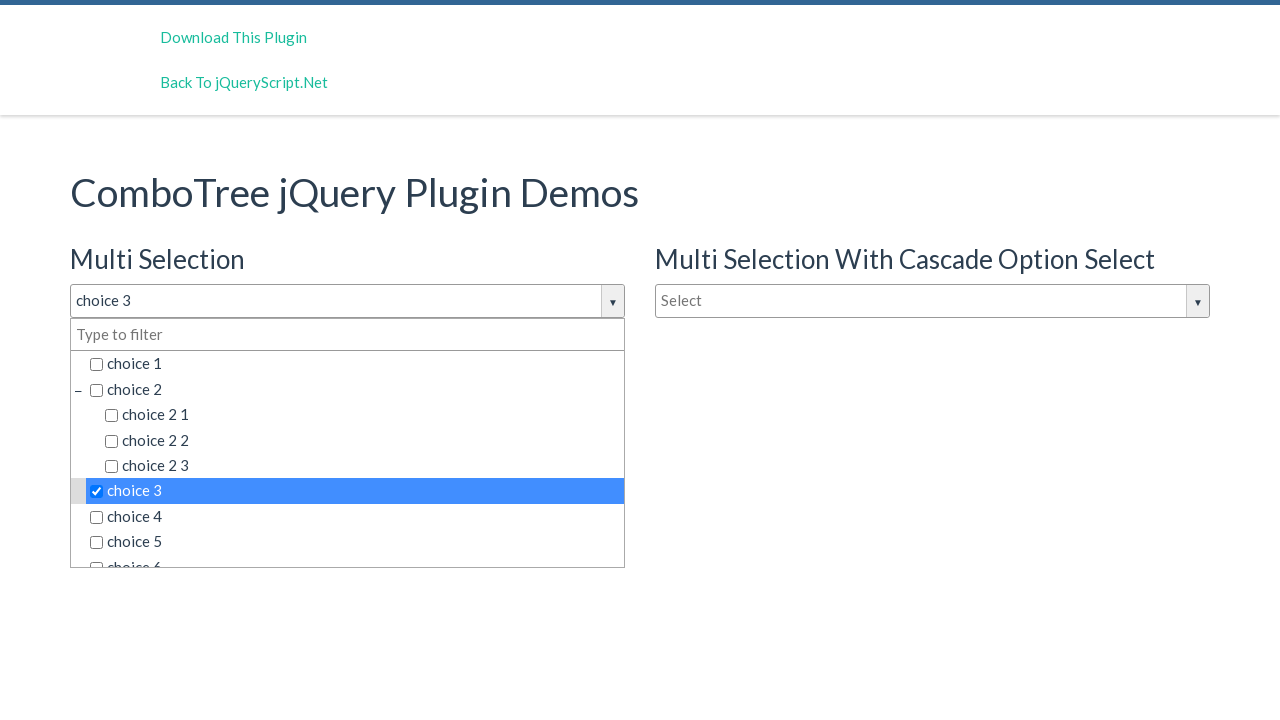